Tests the seller registration form by filling in the full name and email address fields on the sell page.

Starting URL: https://shopdemo-alex-hot.koyeb.app/sell

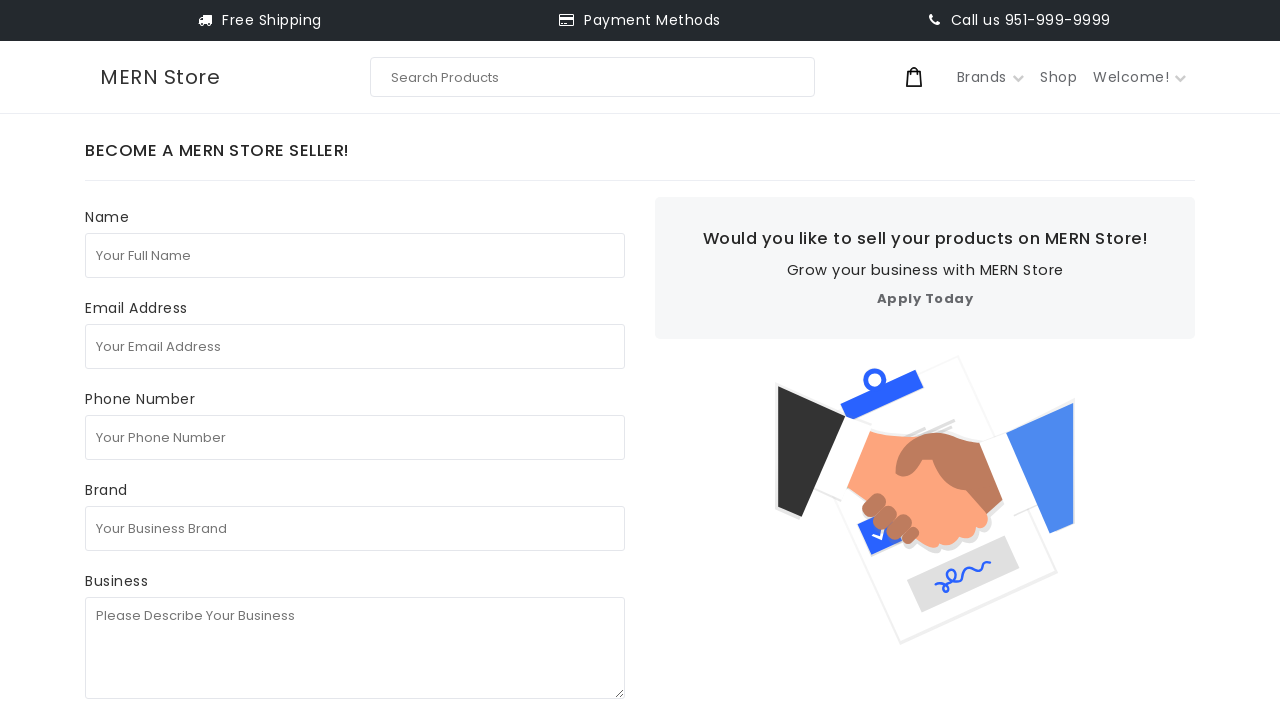

Clicked on the full name field at (355, 255) on internal:attr=[placeholder="Your Full Name"i]
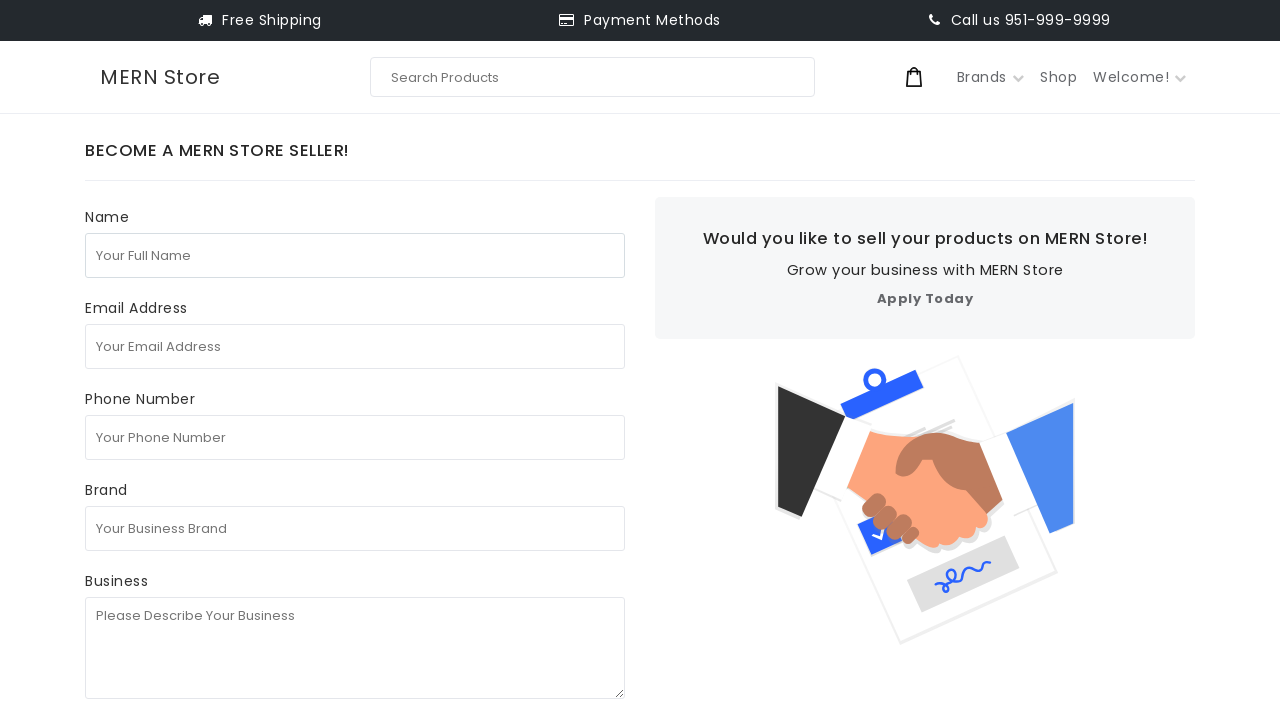

Filled full name field with initial incorrect value on internal:attr=[placeholder="Your Full Name"i]
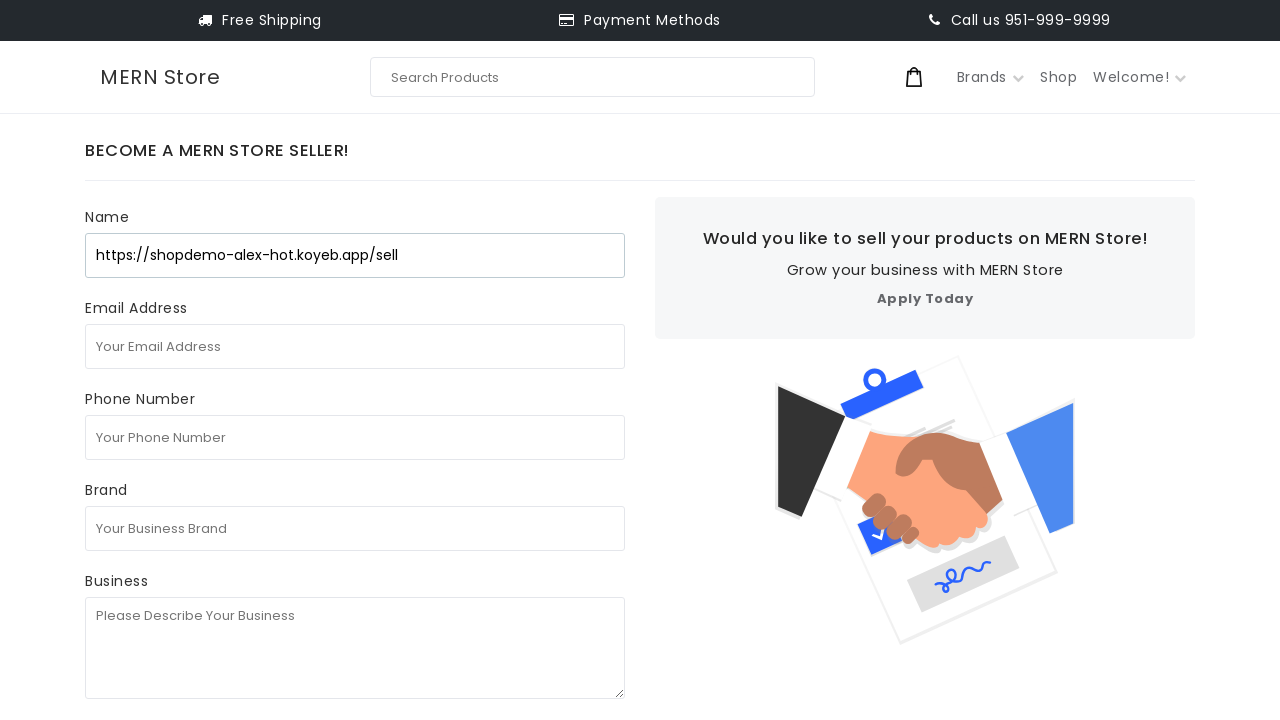

Selected all text in the full name field on internal:attr=[placeholder="Your Full Name"i]
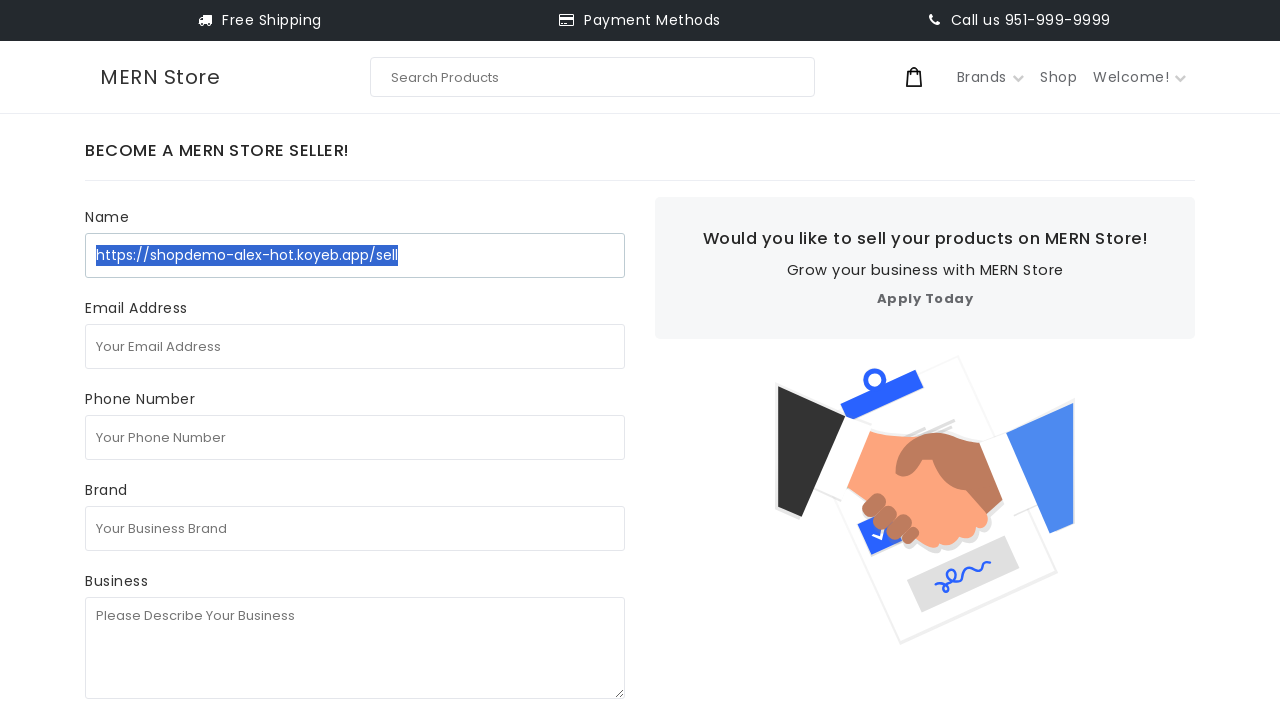

Corrected full name field with proper value 'test seller' on internal:attr=[placeholder="Your Full Name"i]
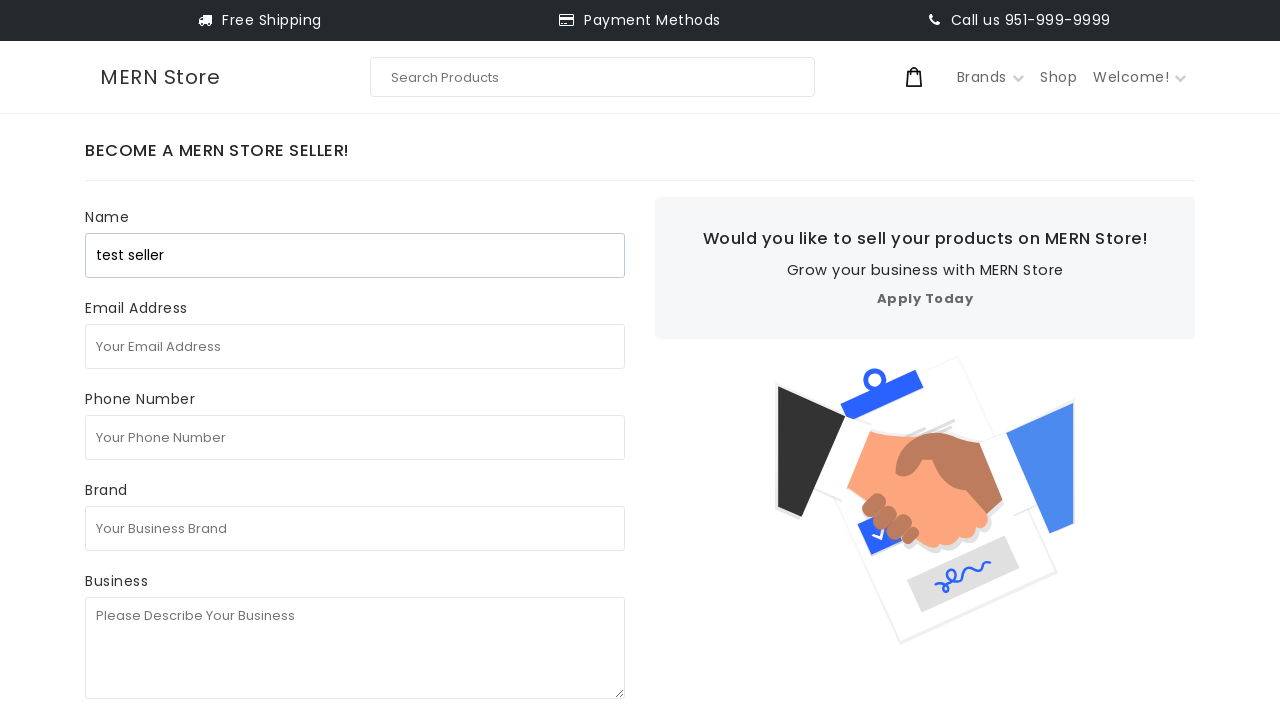

Clicked on the email address field at (355, 346) on internal:attr=[placeholder="Your Email Address"i]
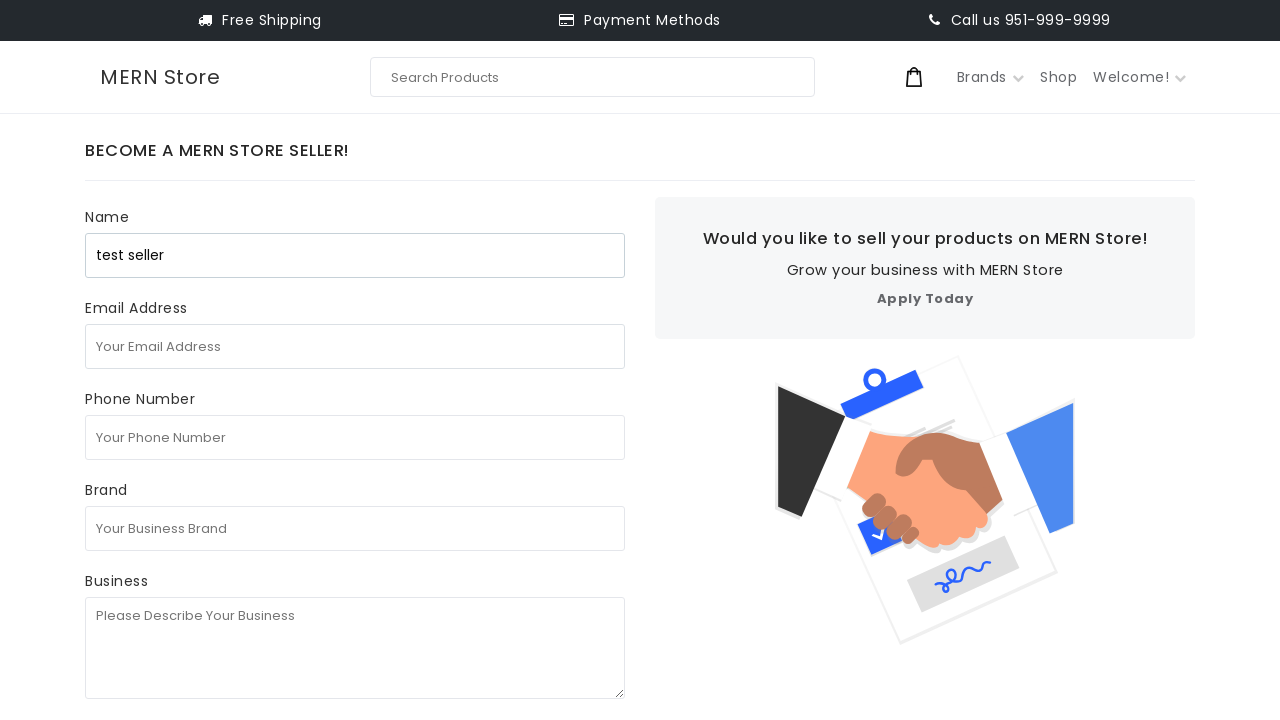

Filled email address field with 'testseller@gmail.com' on internal:attr=[placeholder="Your Email Address"i]
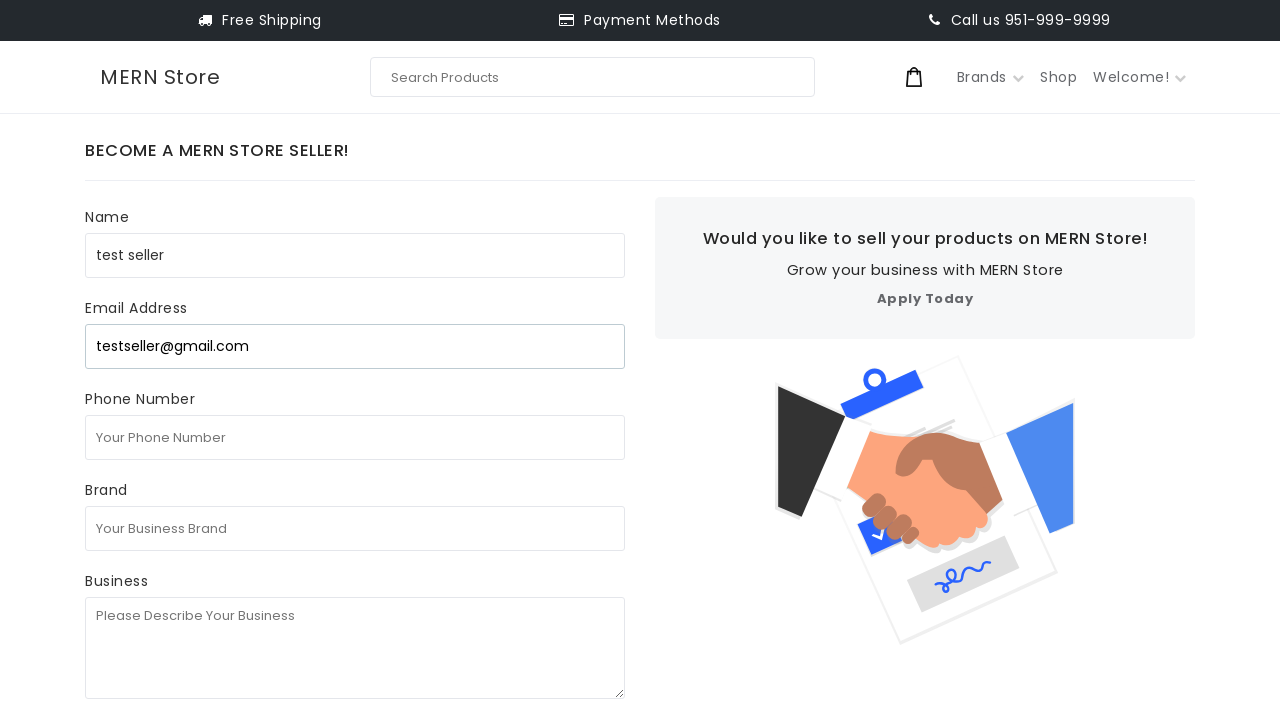

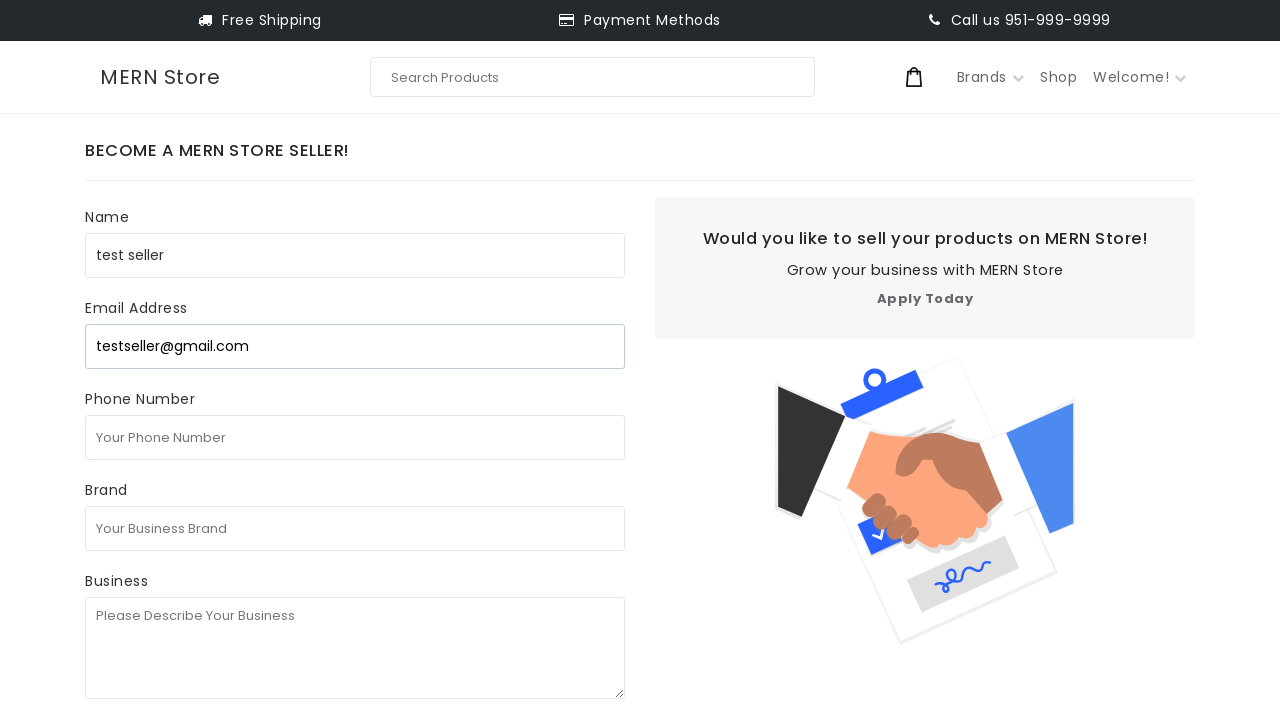